Tests alert handling by clicking a button that triggers a confirm dialog and dismissing it

Starting URL: https://seleniumautomationpractice.blogspot.com/2018/01/blog-post.html

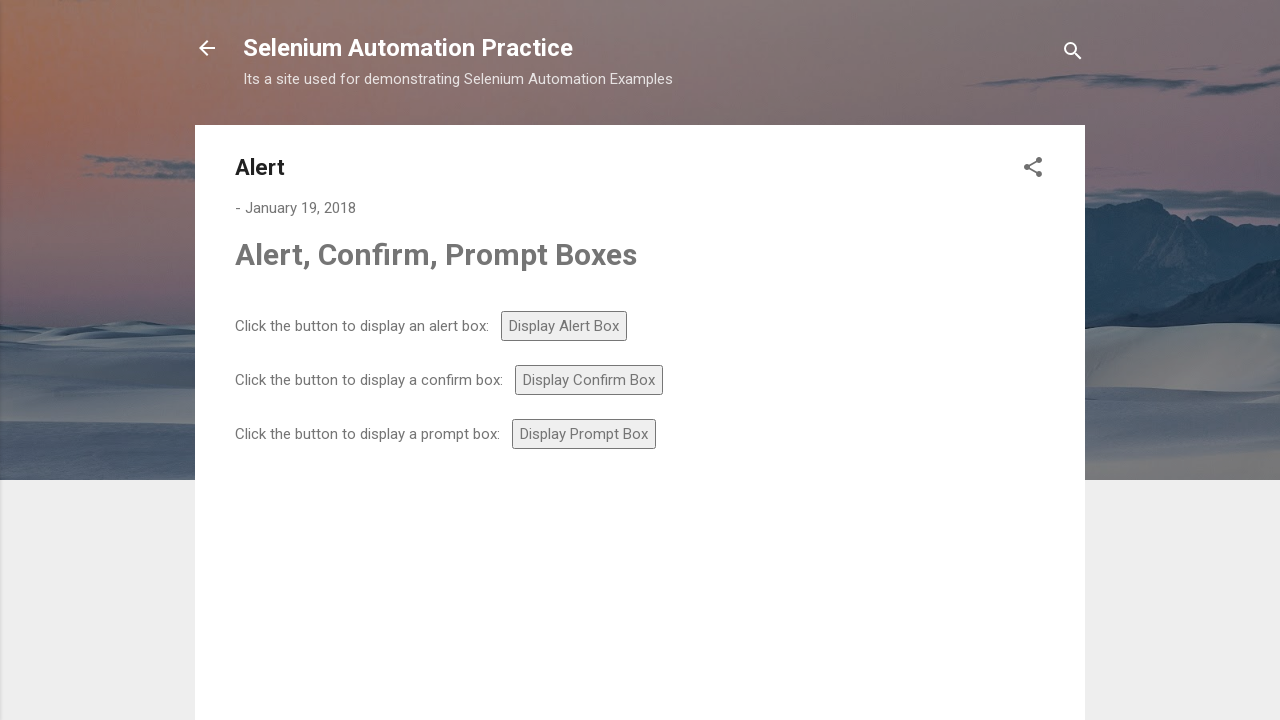

Clicked the confirm alert button at (589, 380) on xpath=//*[@id='confirm' and @onclick='confirmBox()']
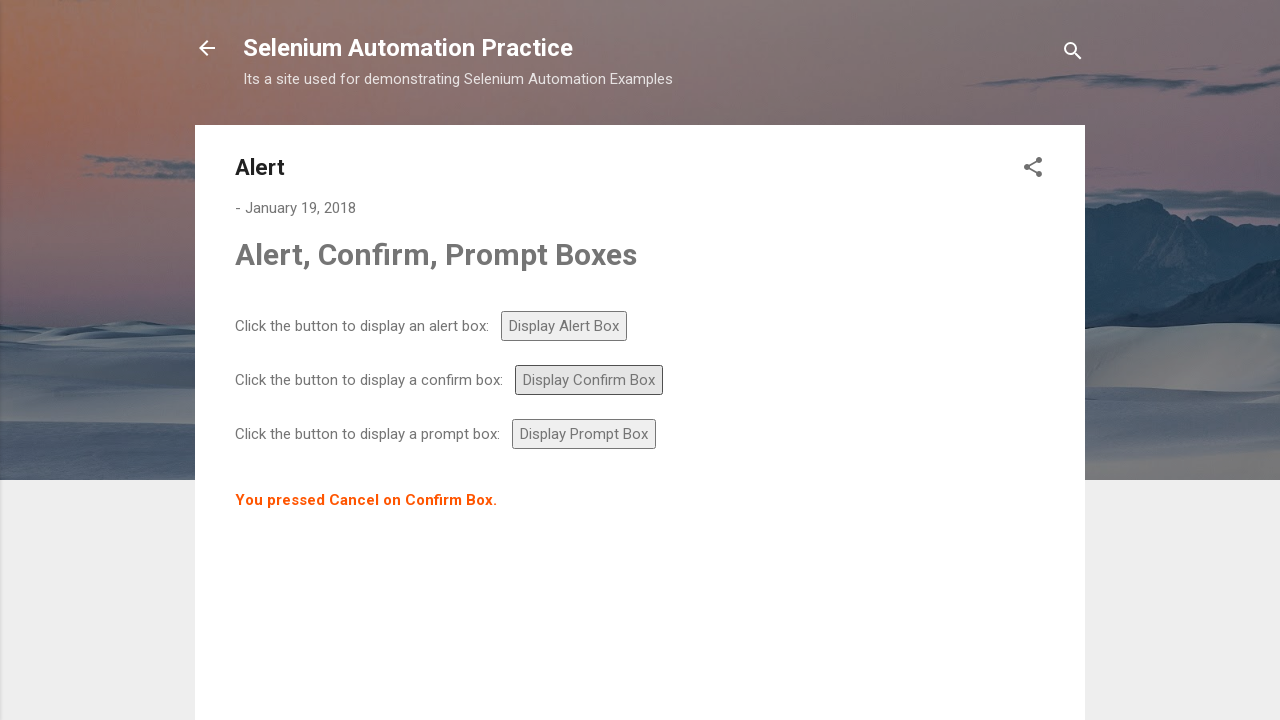

Set up dialog handler to dismiss the confirm dialog
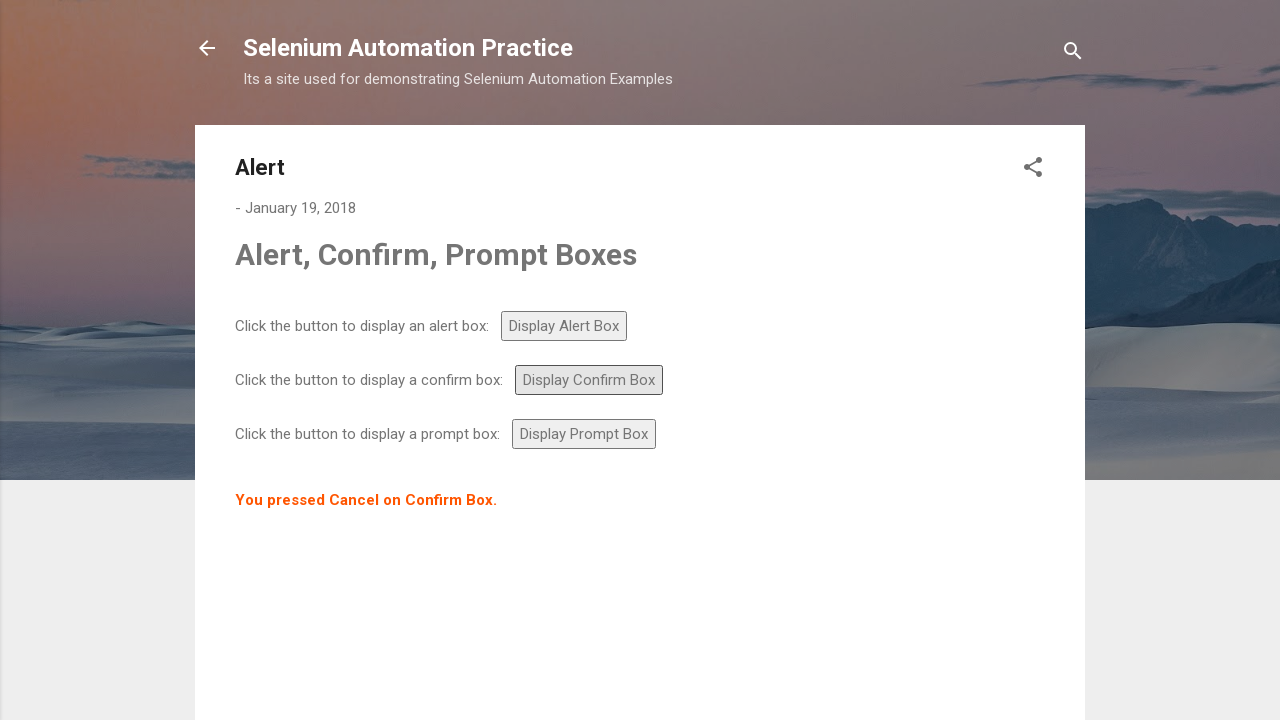

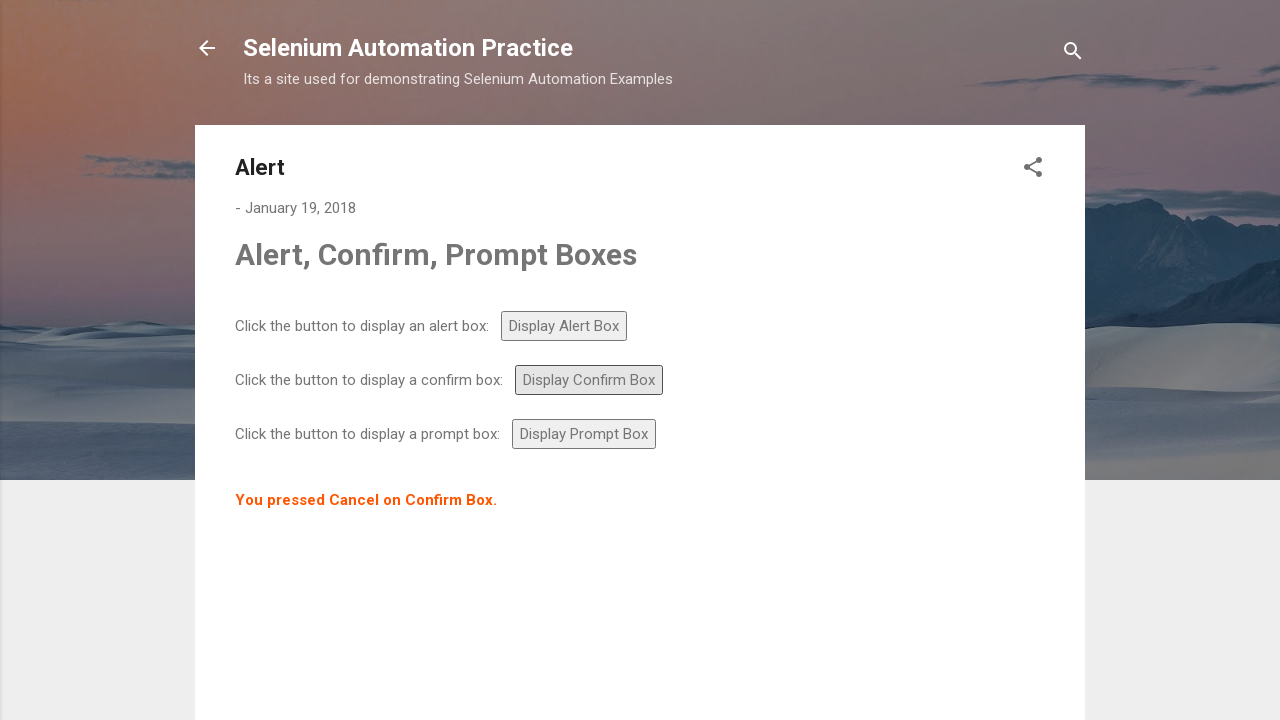